Tests e-commerce functionality by searching for specific products (Broccoli and Cucumber) and adding them to cart

Starting URL: https://rahulshettyacademy.com/seleniumPractise/#/

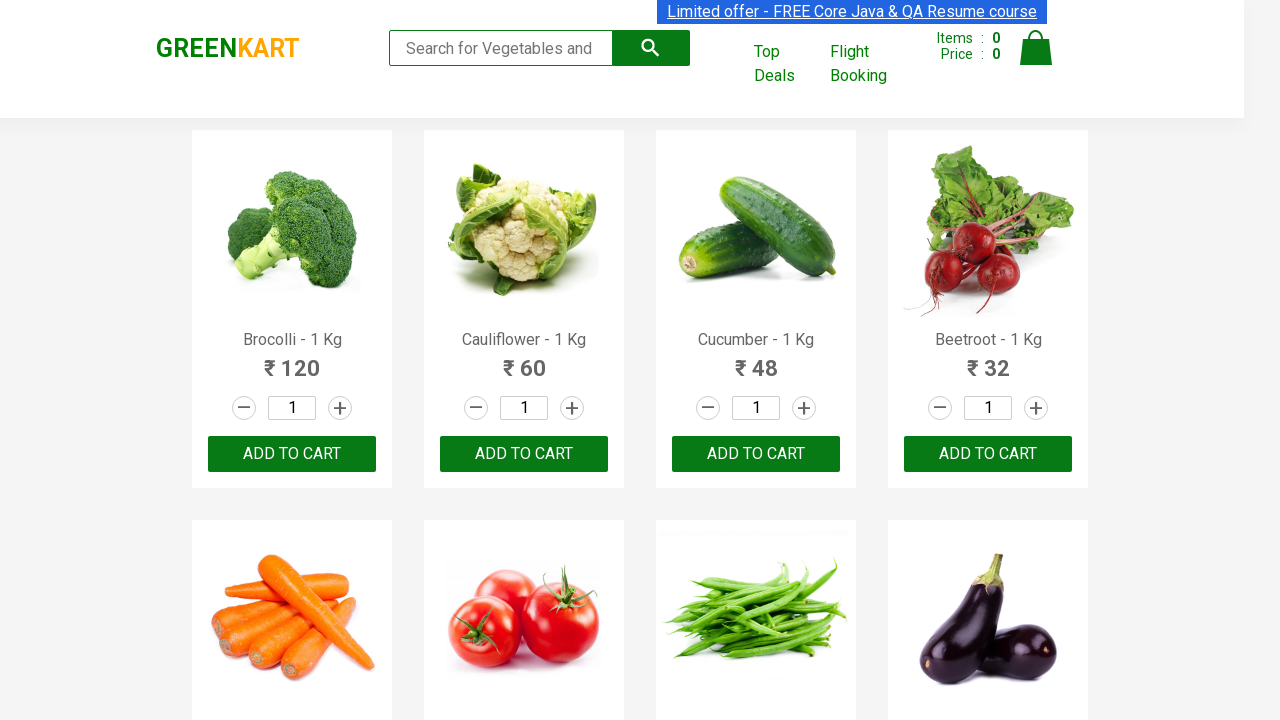

Waited for product list to load
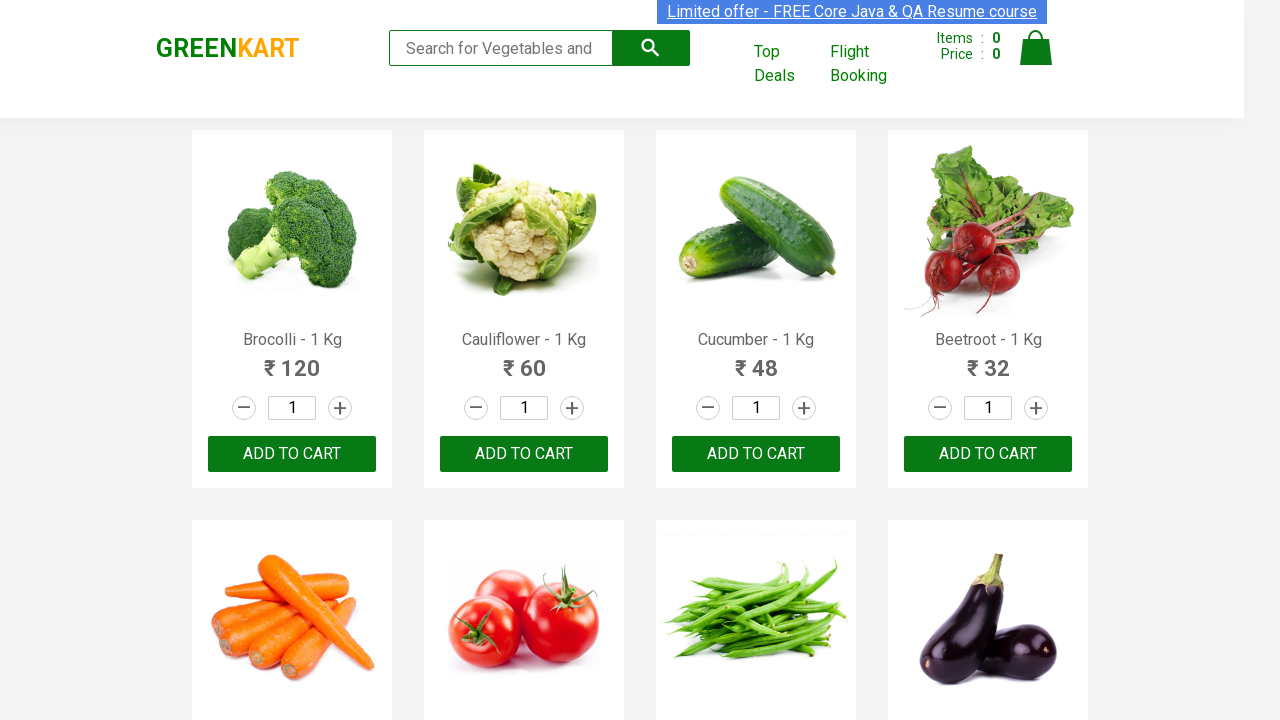

Retrieved all product name elements from the page
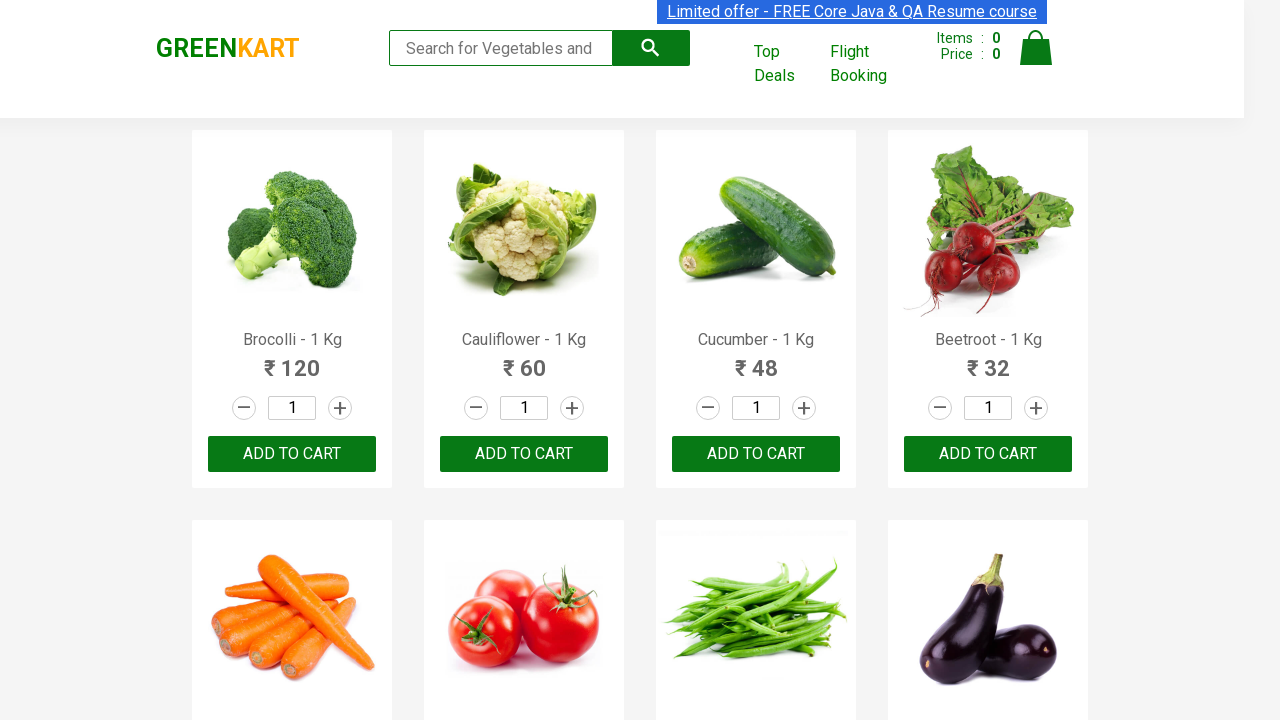

Added 'Brocolli' to cart at (292, 454) on xpath=//button[text()='ADD TO CART'] >> nth=0
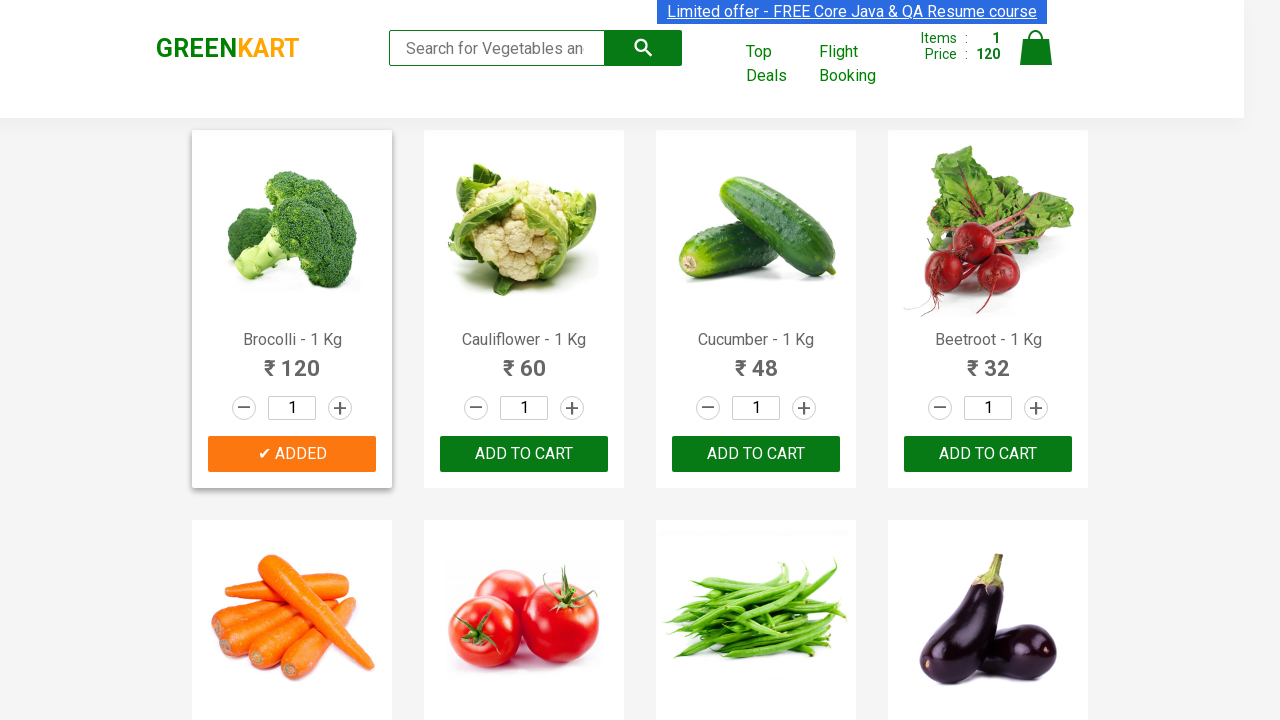

Added 'Cucumber' to cart at (988, 454) on xpath=//button[text()='ADD TO CART'] >> nth=2
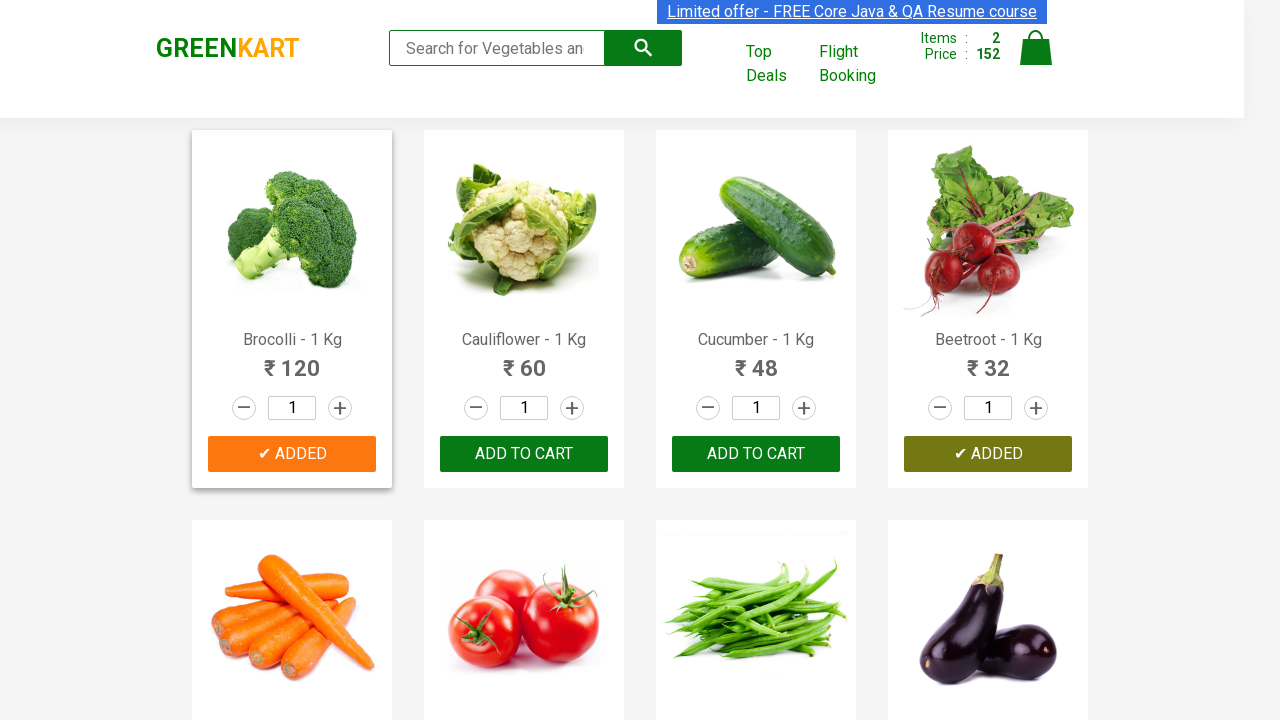

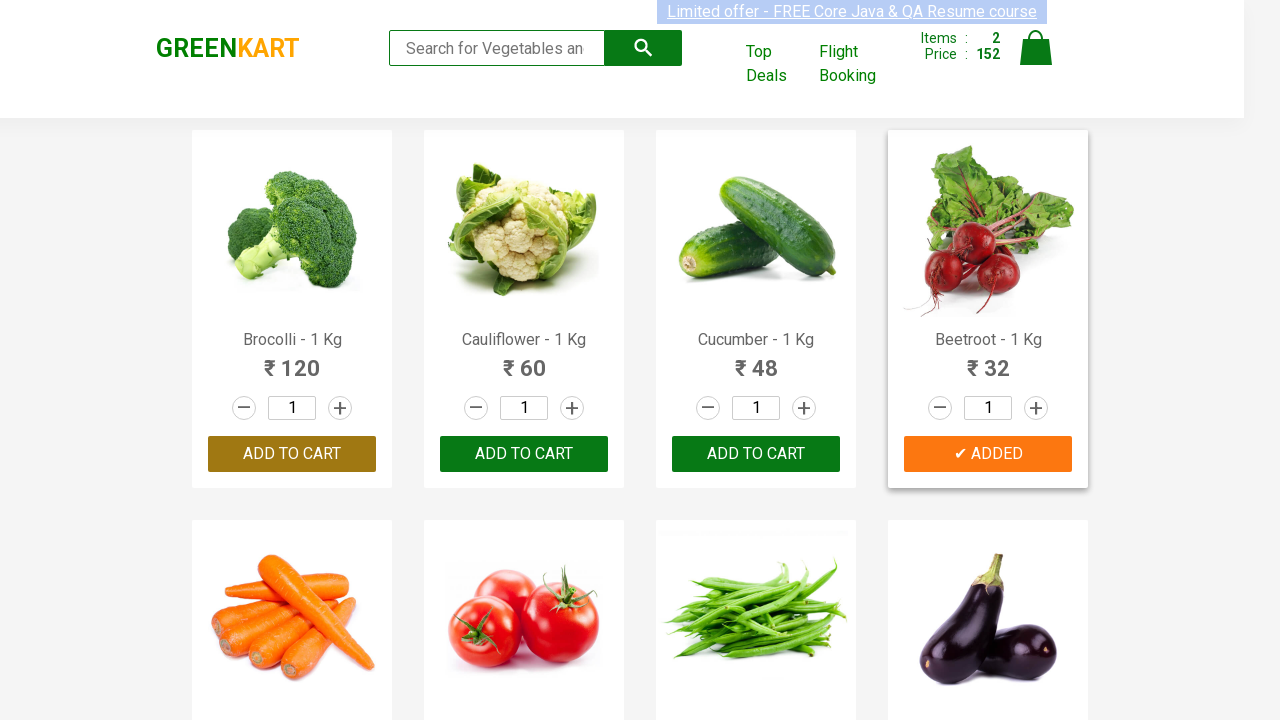